Navigates to the VWO login page and verifies that the page title is correct

Starting URL: https://app.vwo.com

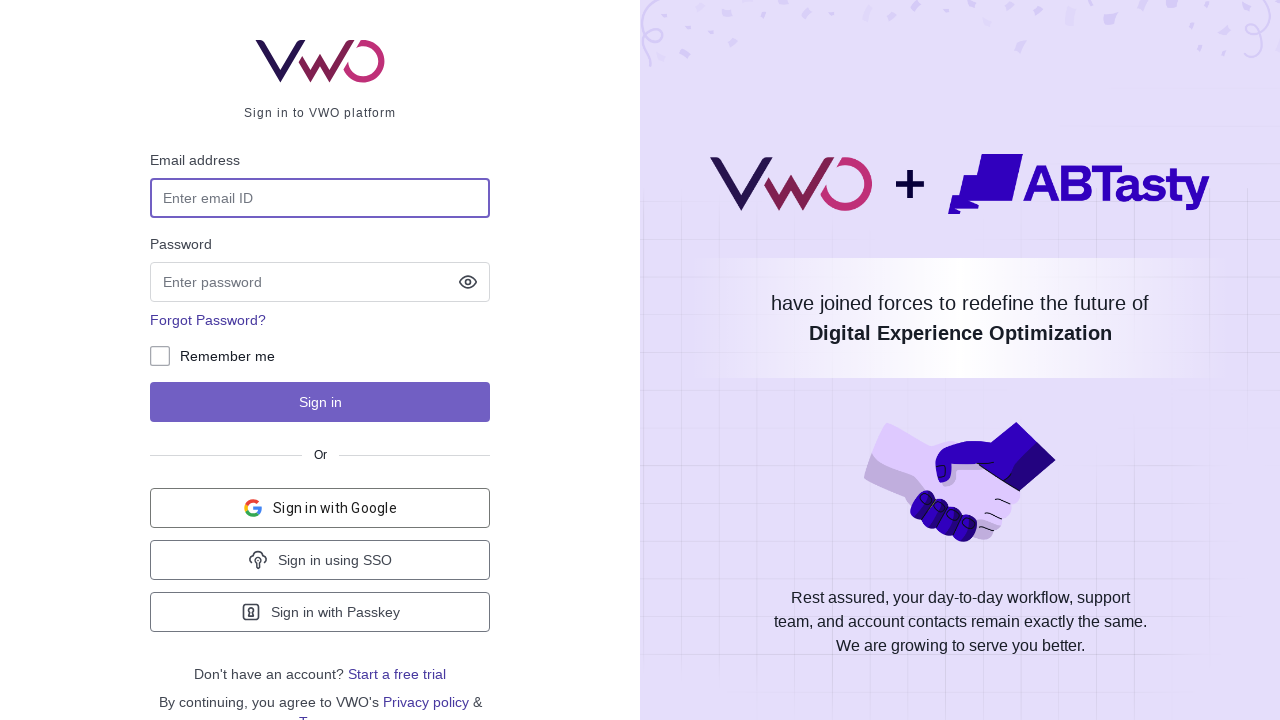

Navigated to VWO login page at https://app.vwo.com
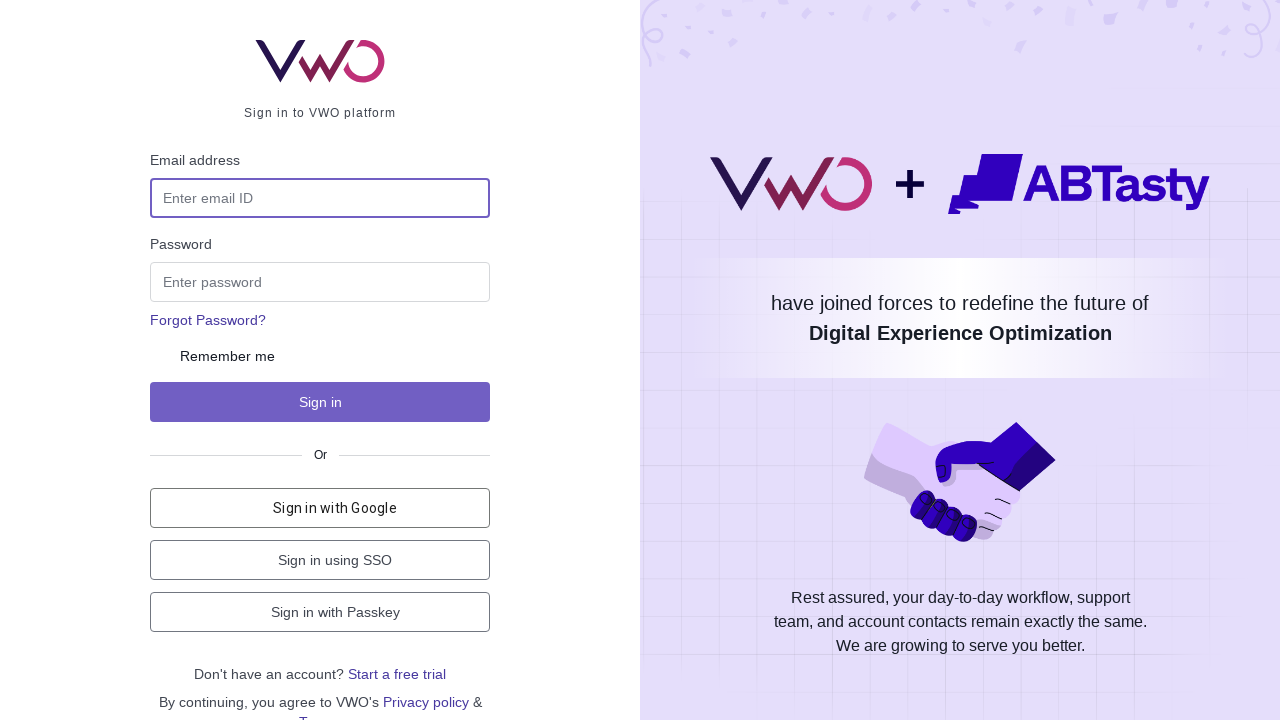

Verified page title is 'Login - VWO'
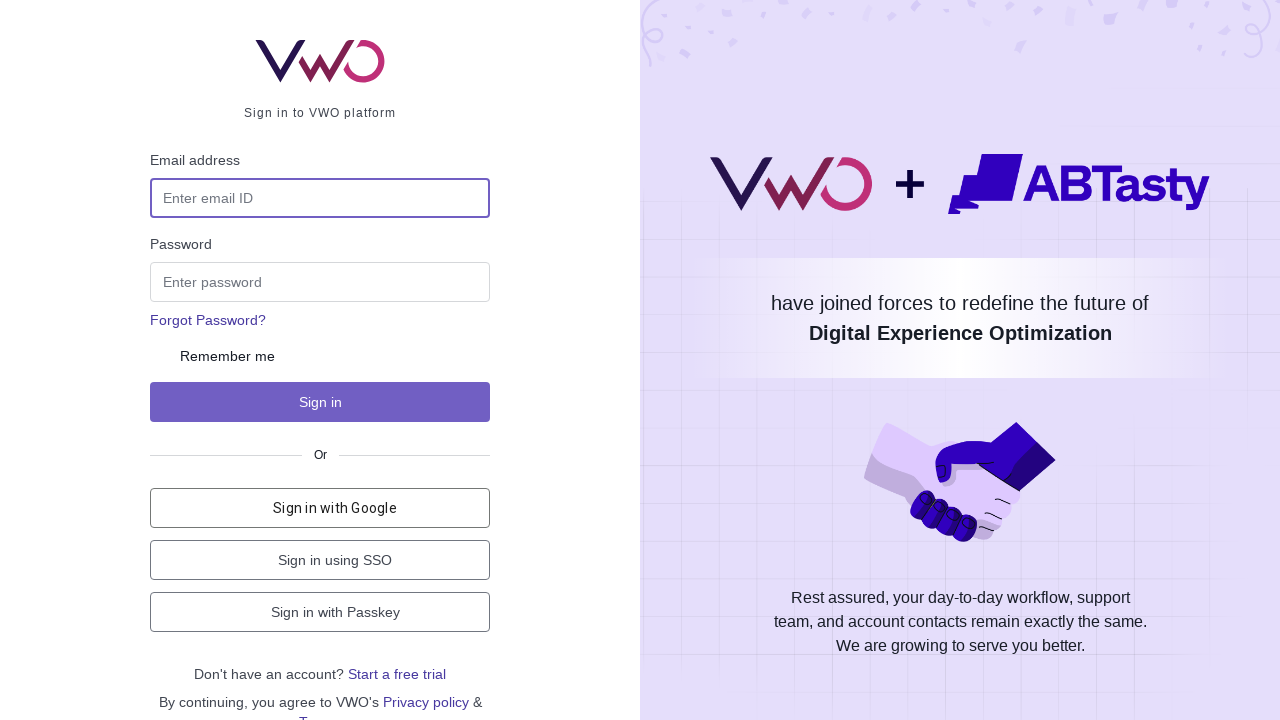

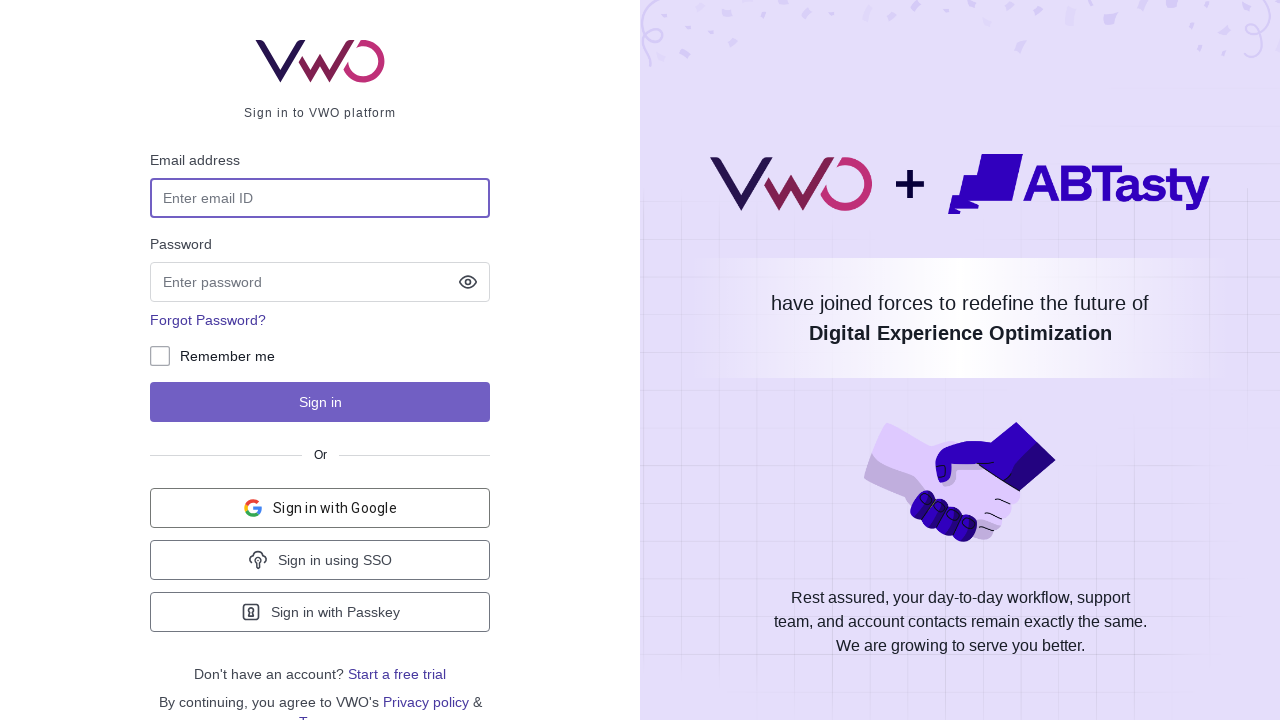